Tests the text box form functionality on DemoQA website by navigating to the Elements section, filling out a text form with user details, and submitting it

Starting URL: https://demoqa.com/

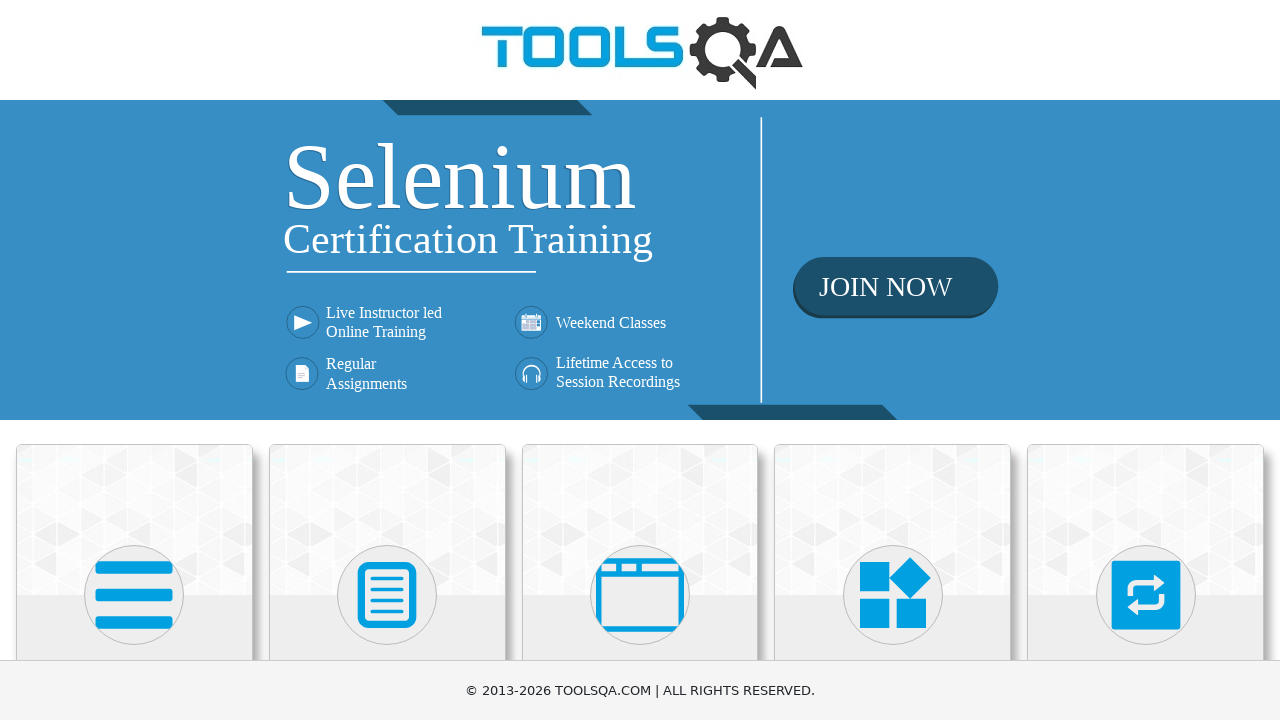

Scrolled down 250px to view Elements card
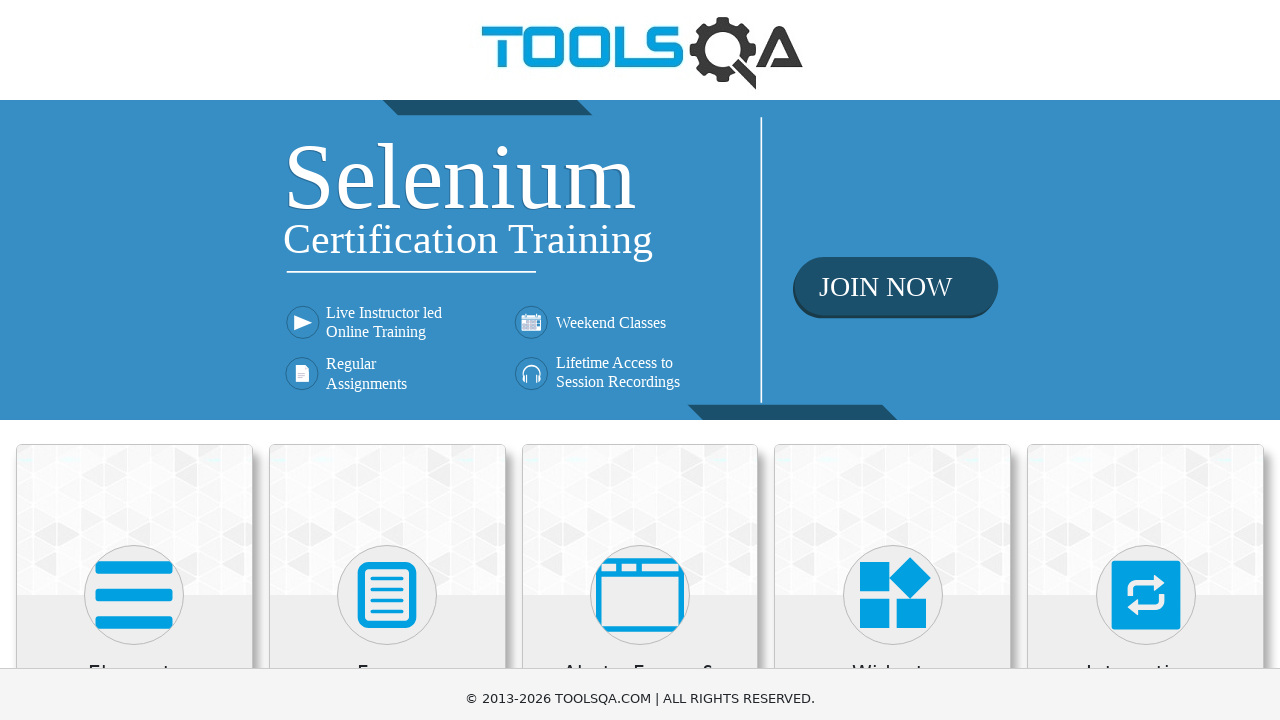

Clicked on Elements card at (134, 327) on xpath=(//div[.='Elements'])[2]
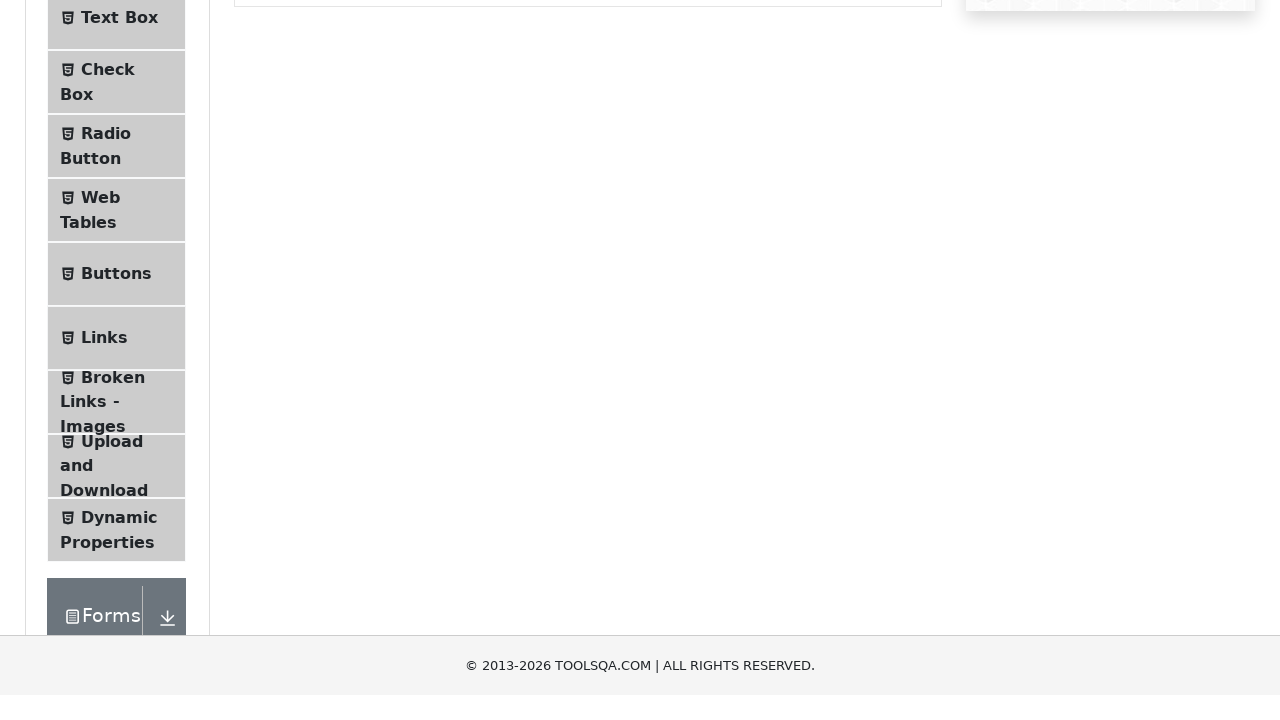

Clicked on Text Box menu item at (119, 44) on xpath=//span[.='Text Box']
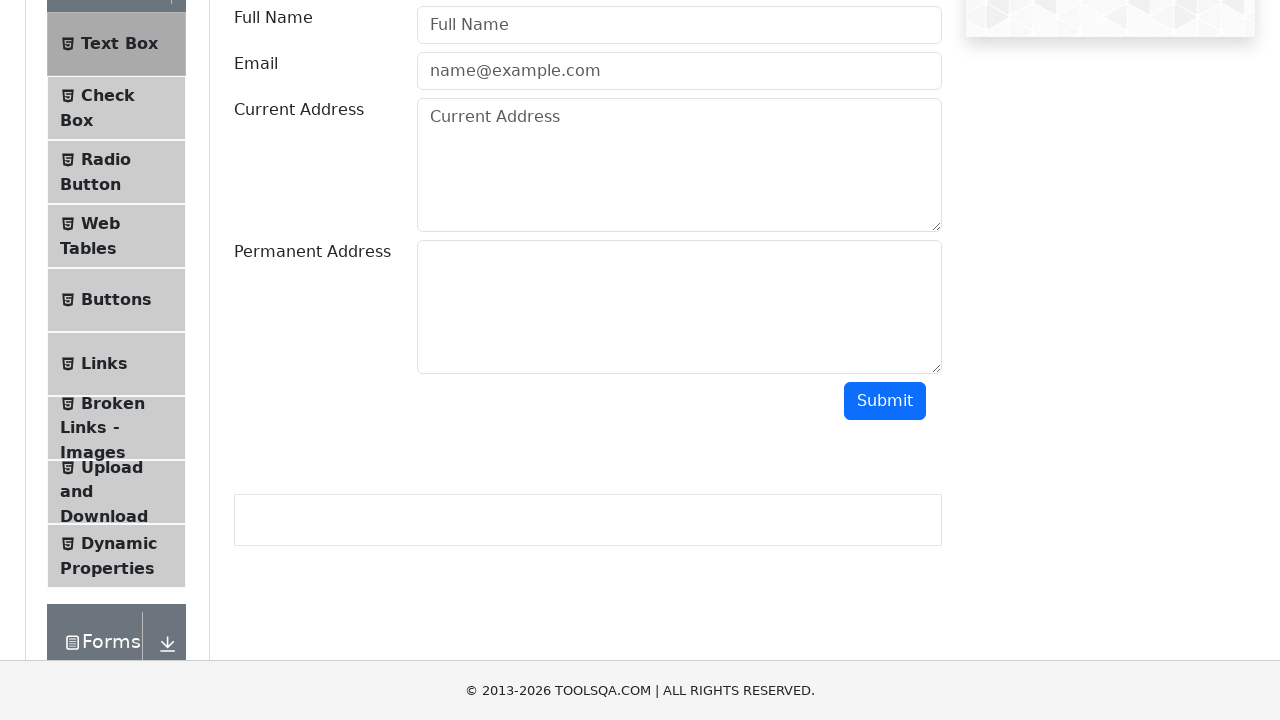

Filled userName field with 'Naveen' on #userName
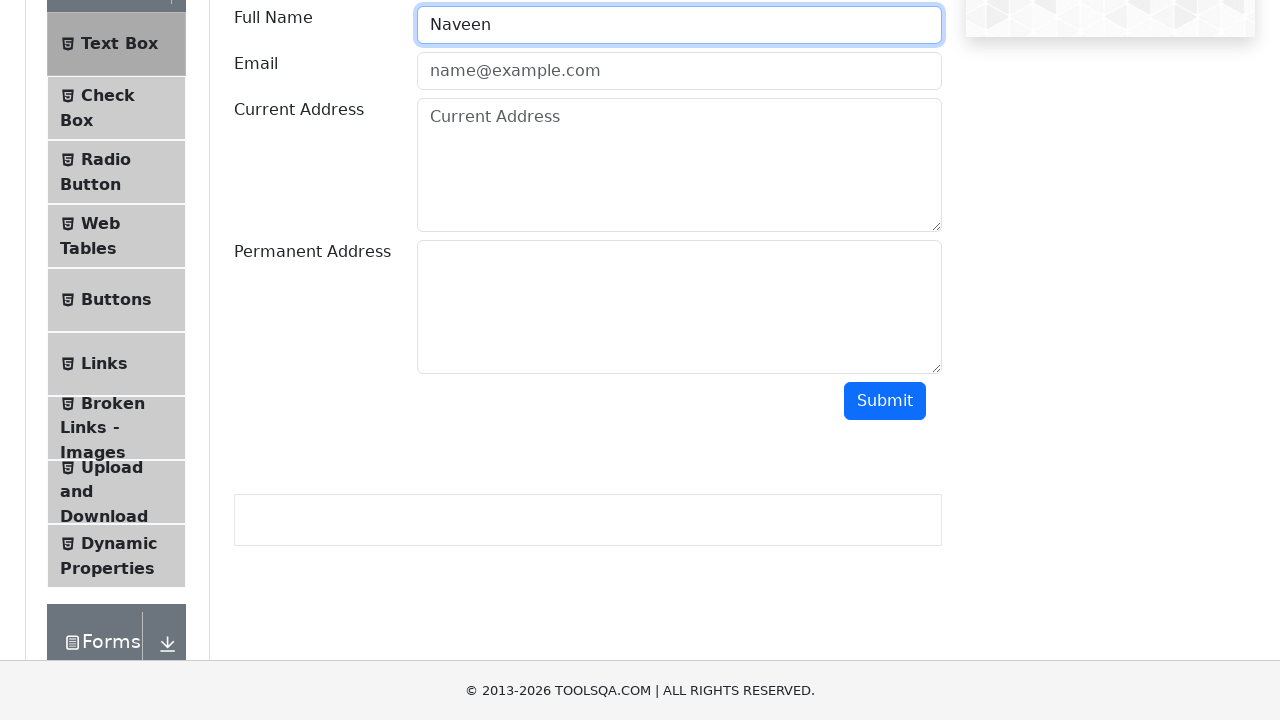

Filled userEmail field with 'naveen@gmail.com' on #userEmail
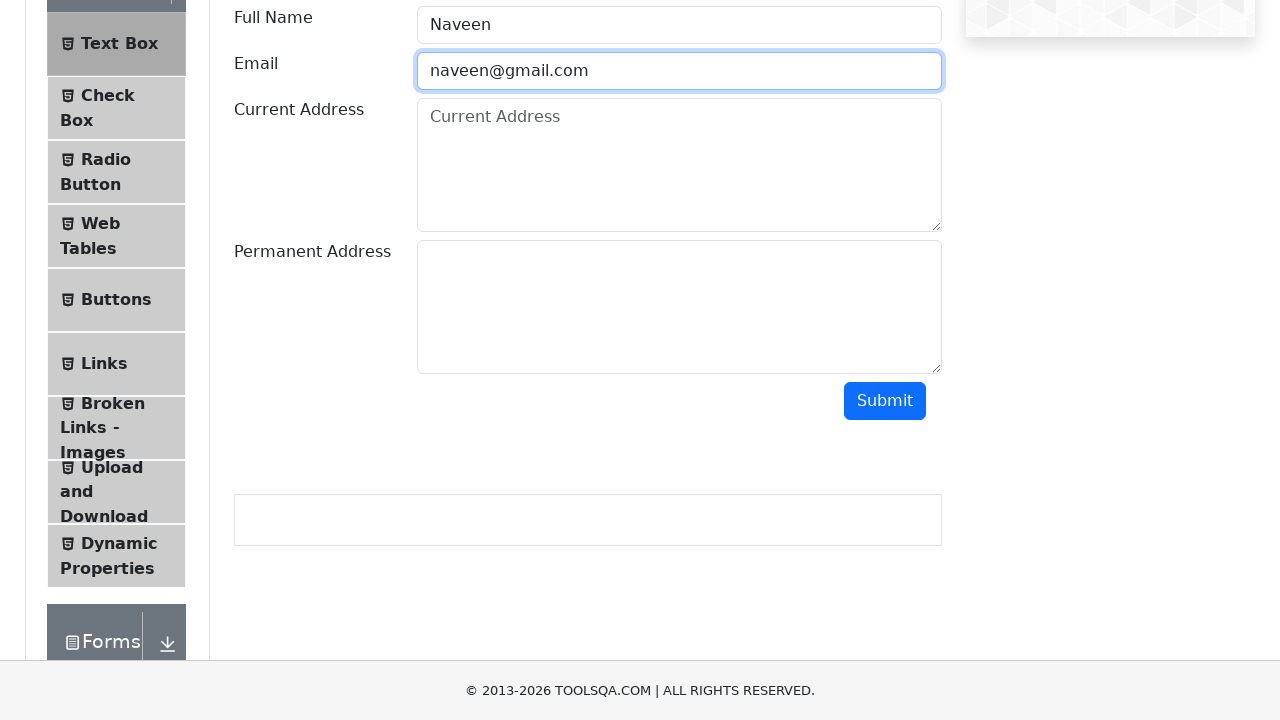

Filled currentAddress field with 'Text Function' on #currentAddress
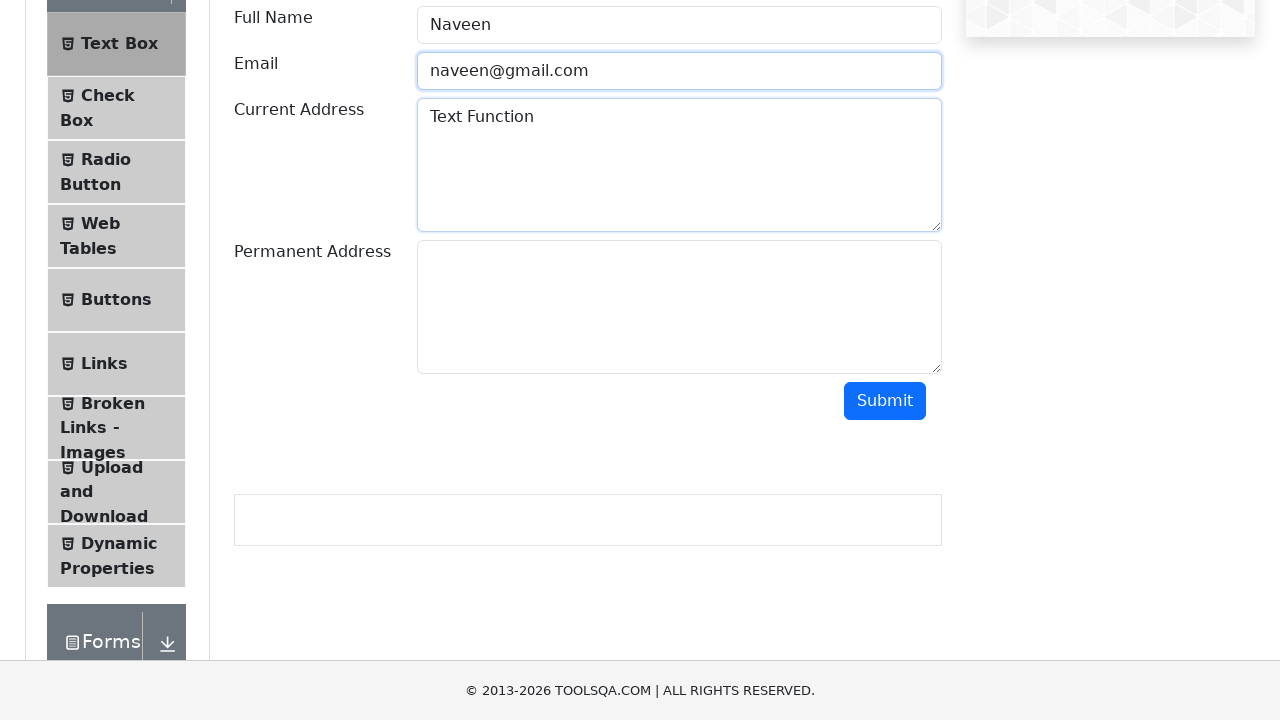

Filled permanentAddress field with 'TestFunction' on #permanentAddress
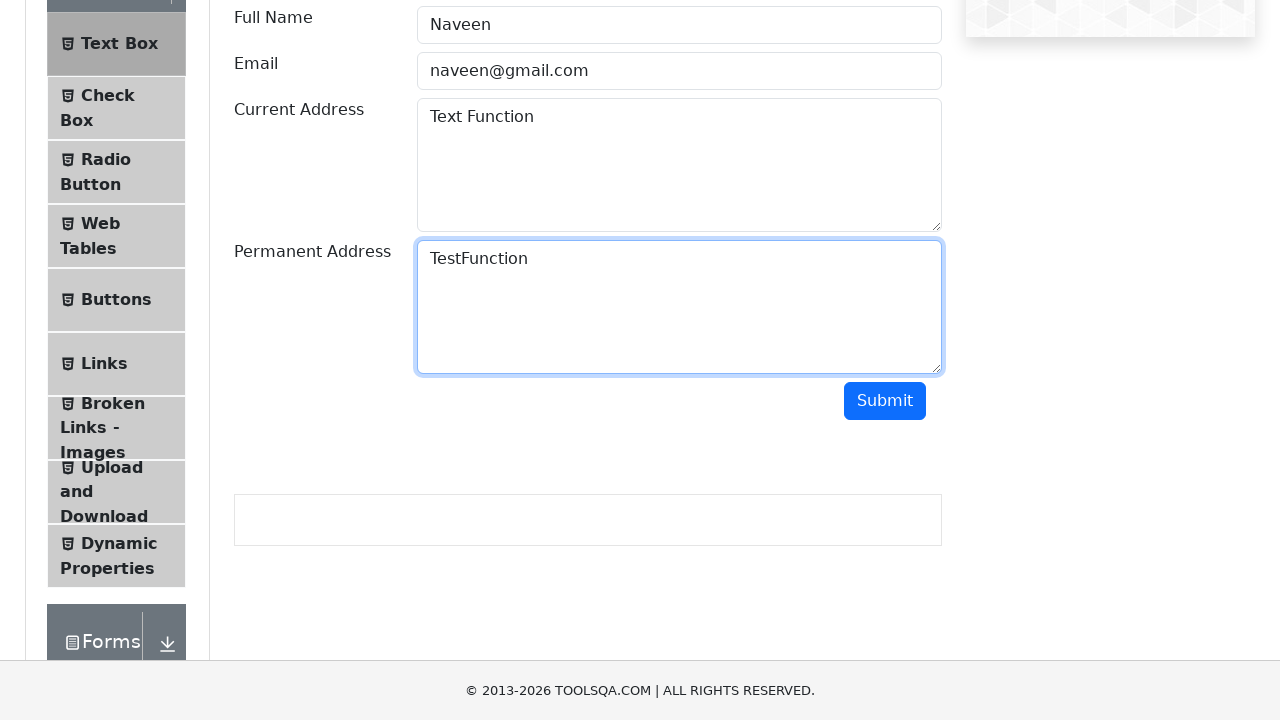

Scrolled down 250px to view submit button
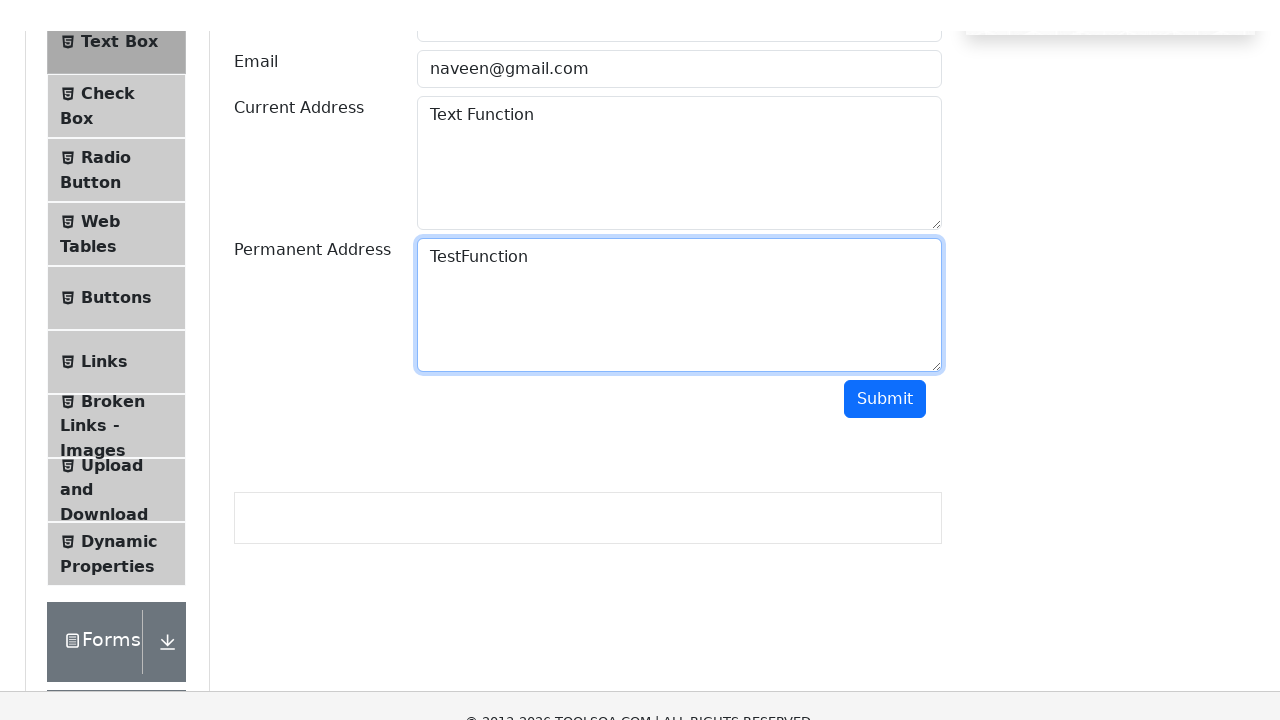

Clicked submit button to submit form at (885, 151) on #submit
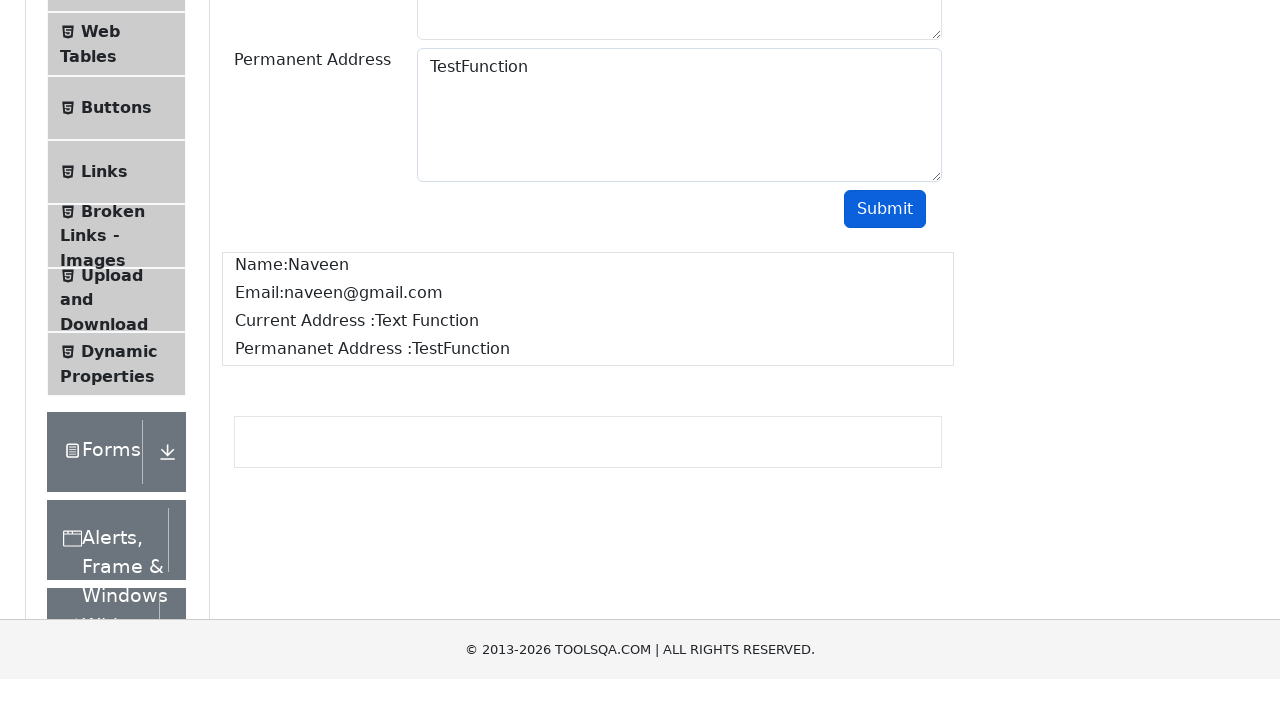

Submission result displayed successfully
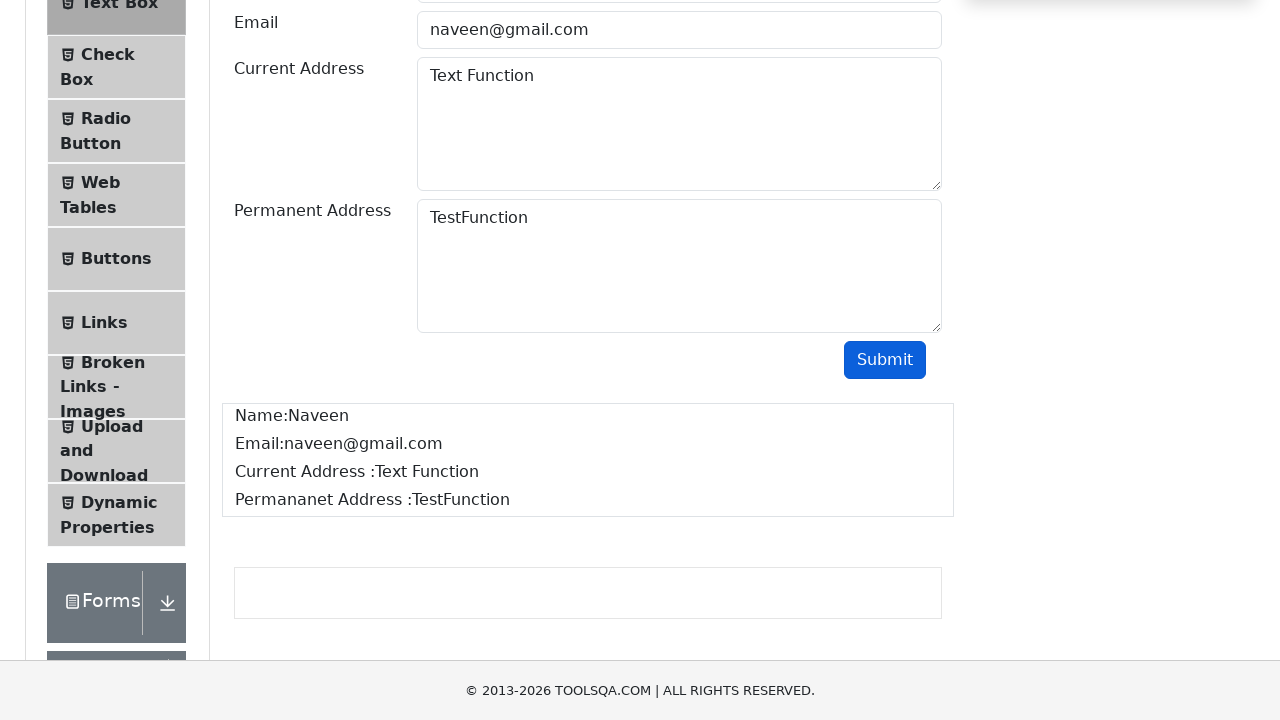

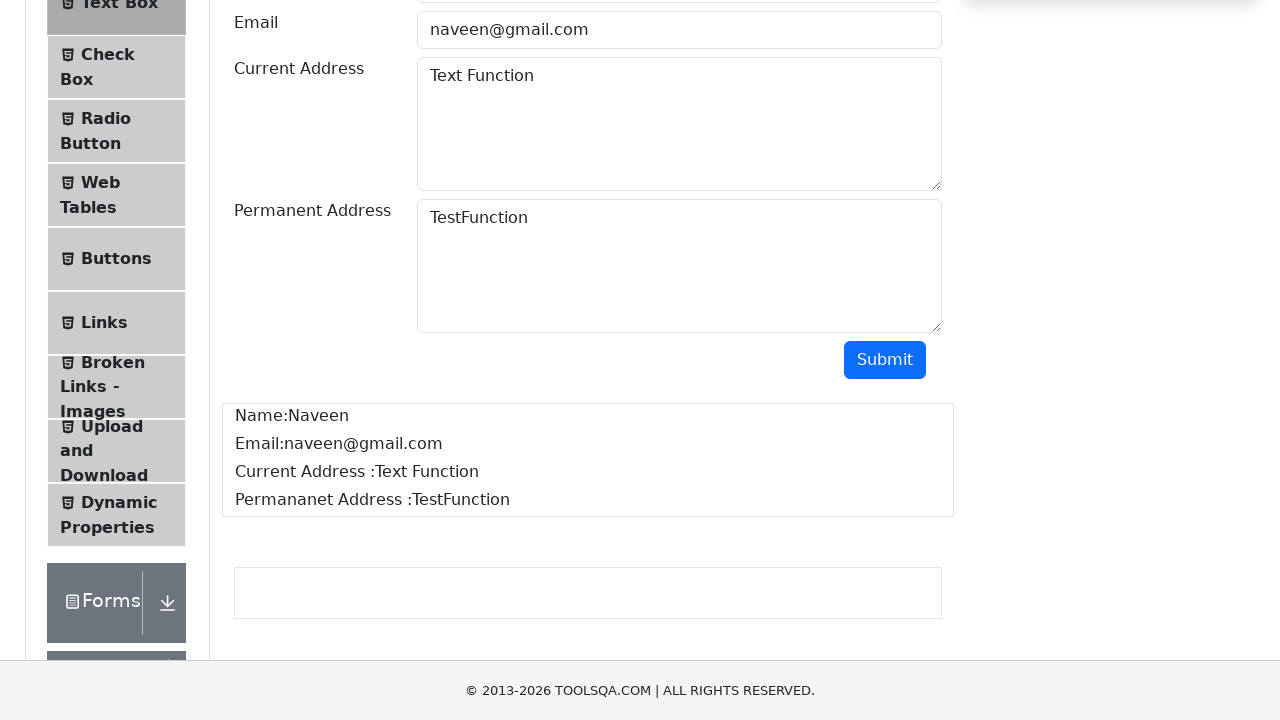